Tests element highlighting functionality by navigating to a page with many elements and visually highlighting a specific element by changing its border style using JavaScript execution.

Starting URL: http://the-internet.herokuapp.com/large

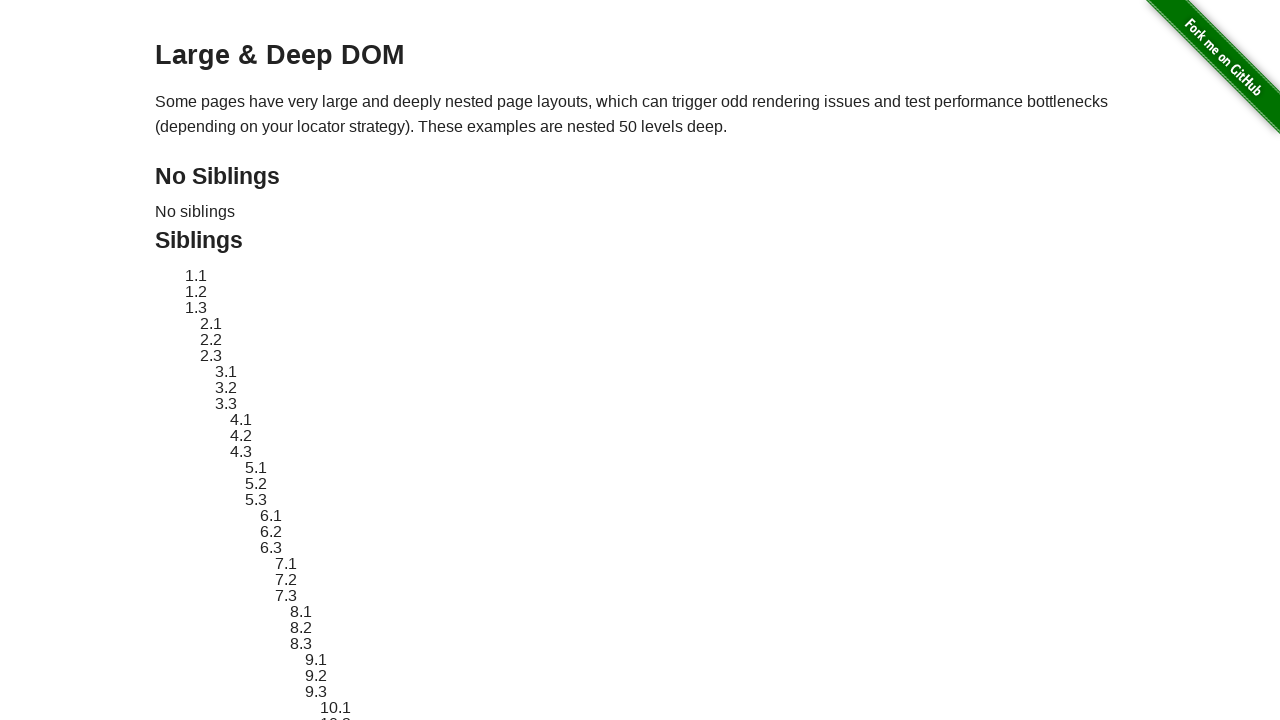

Located target element #sibling-2.3 and waited for it to be visible
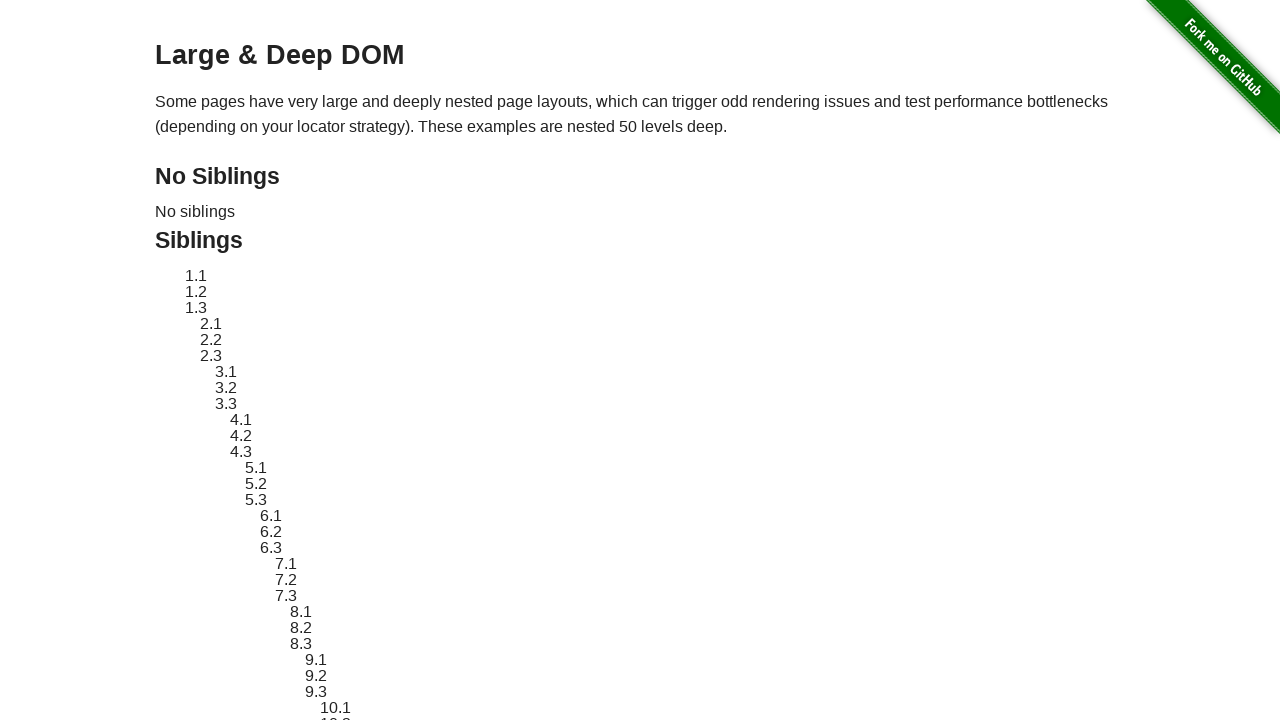

Retrieved original style attribute of target element
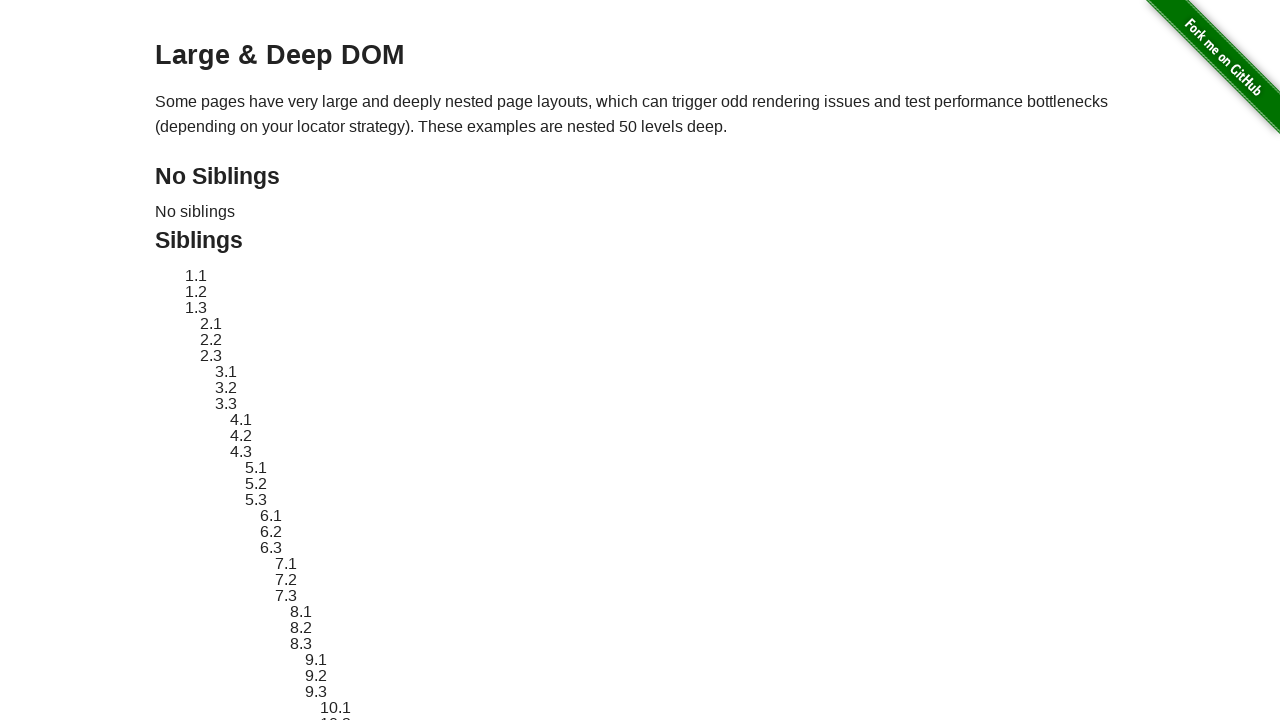

Applied red dashed border highlighting to target element
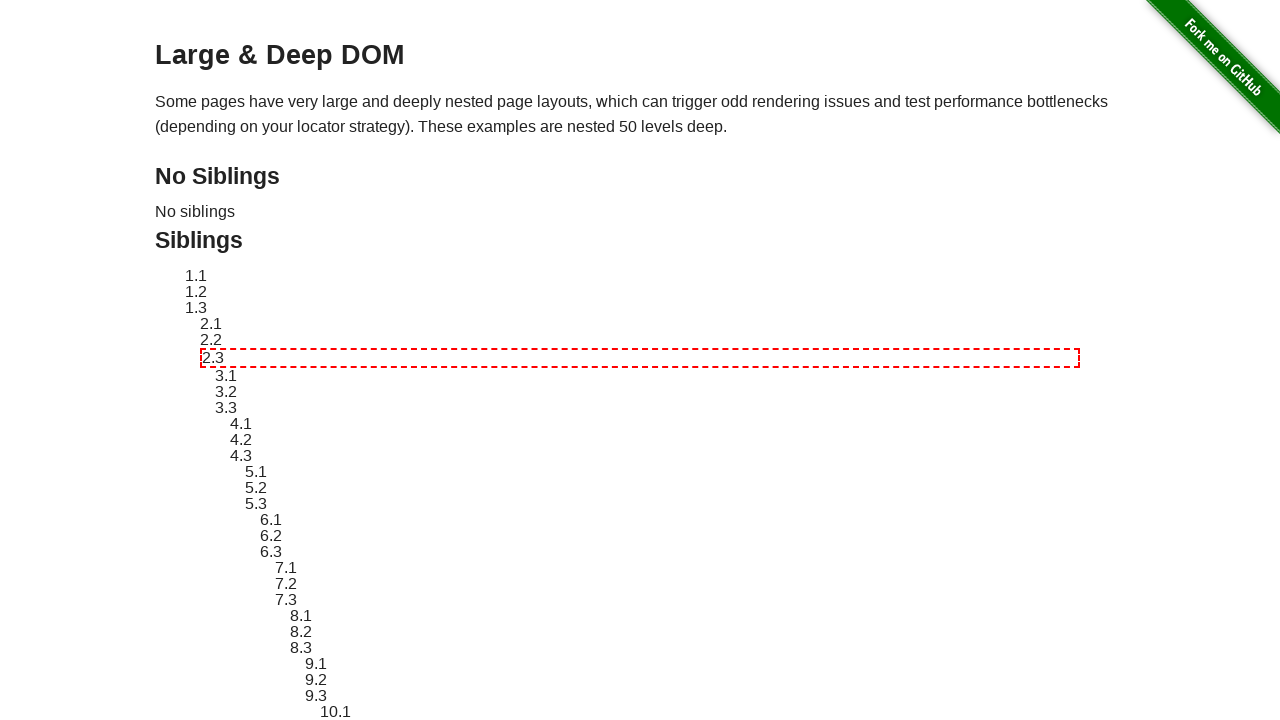

Waited 3 seconds to observe the highlight effect
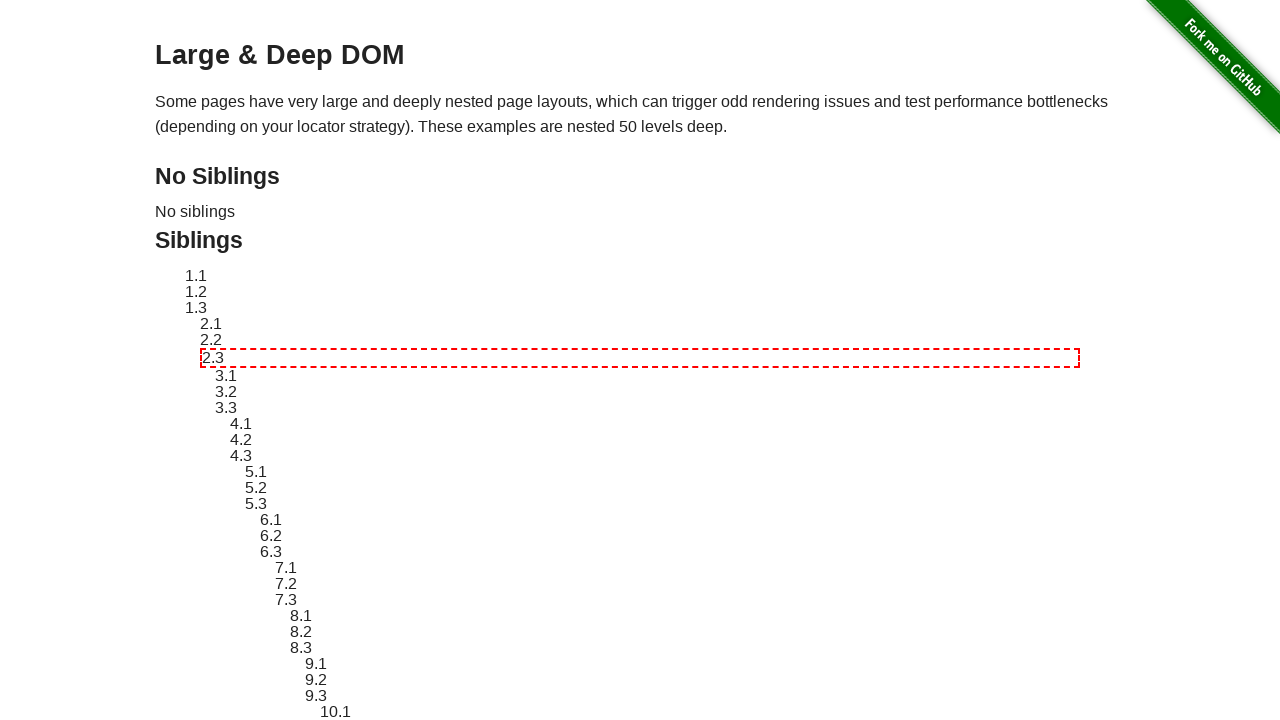

Reverted element style back to original
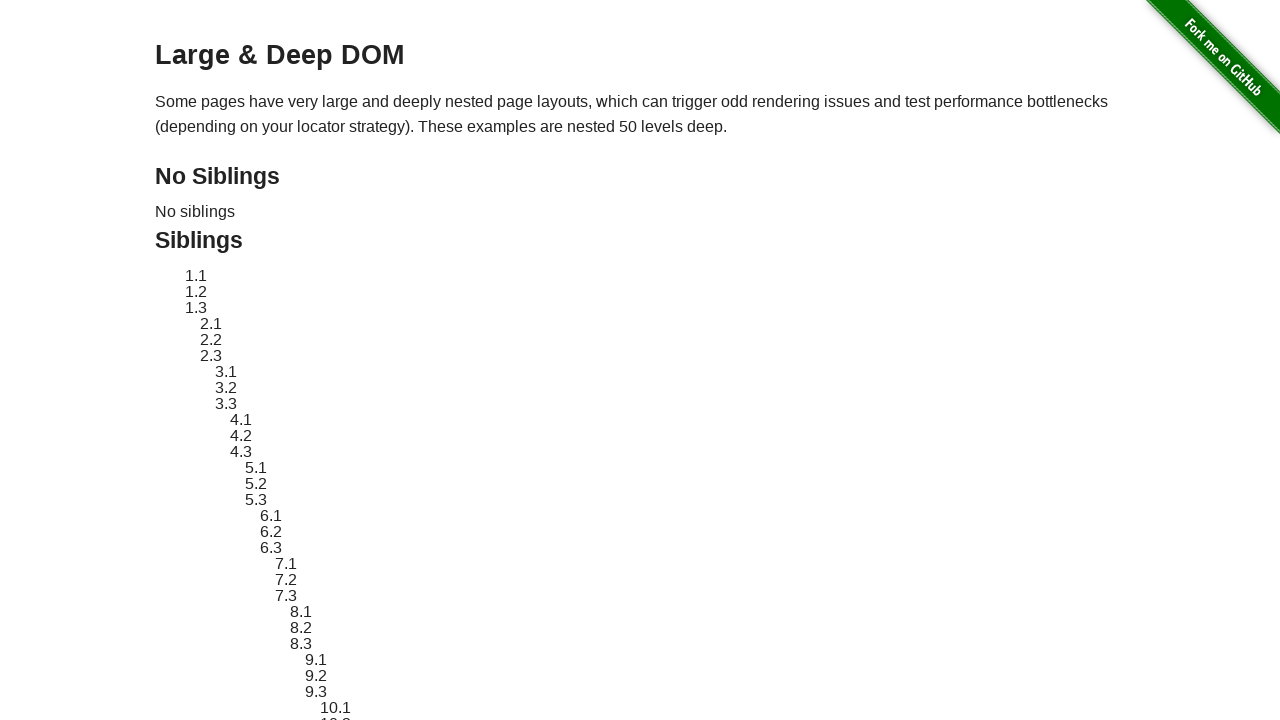

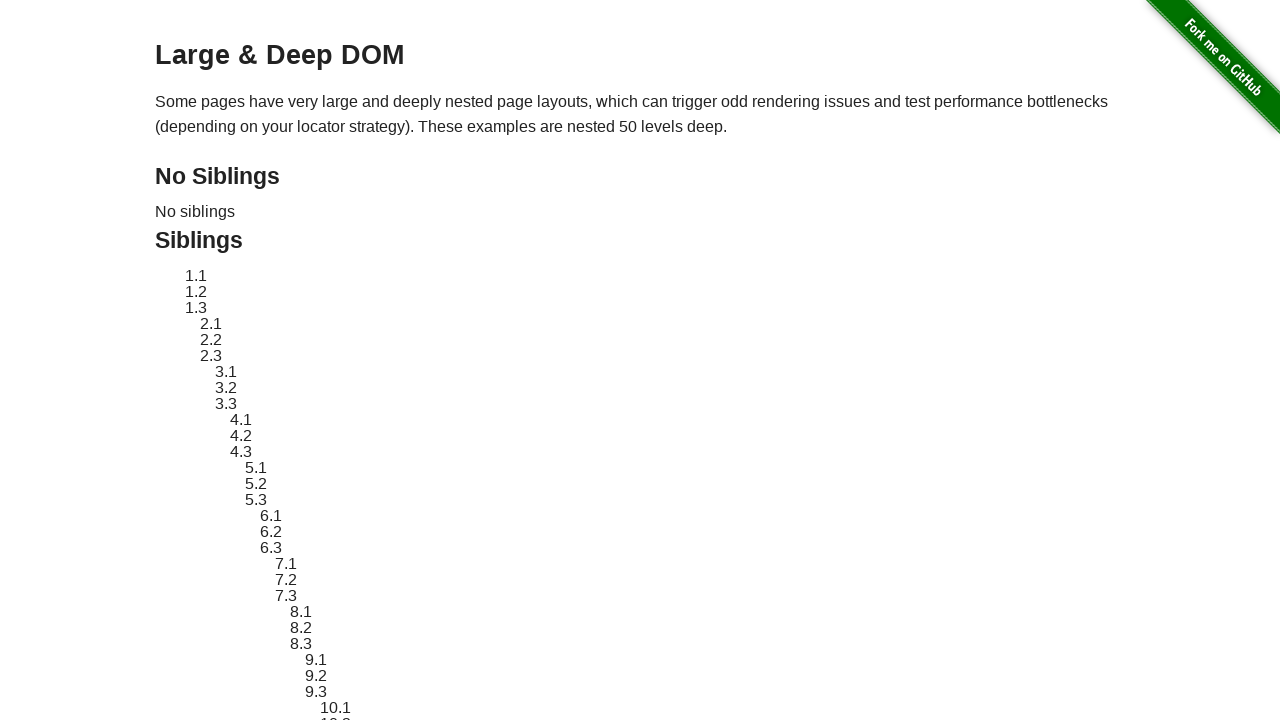